Tests checkbox functionality by unchecking all checked checkboxes and then verifying the last checkbox state

Starting URL: http://the-internet.herokuapp.com/checkboxes

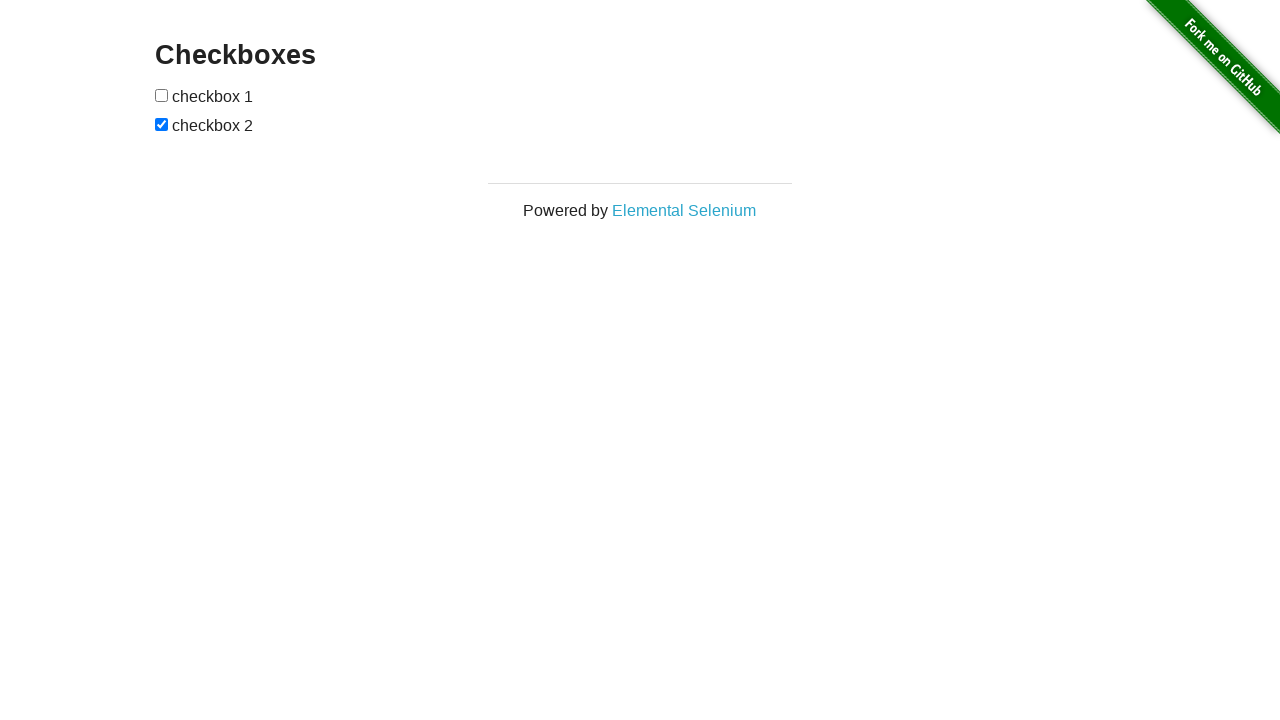

Located all checkboxes on the page
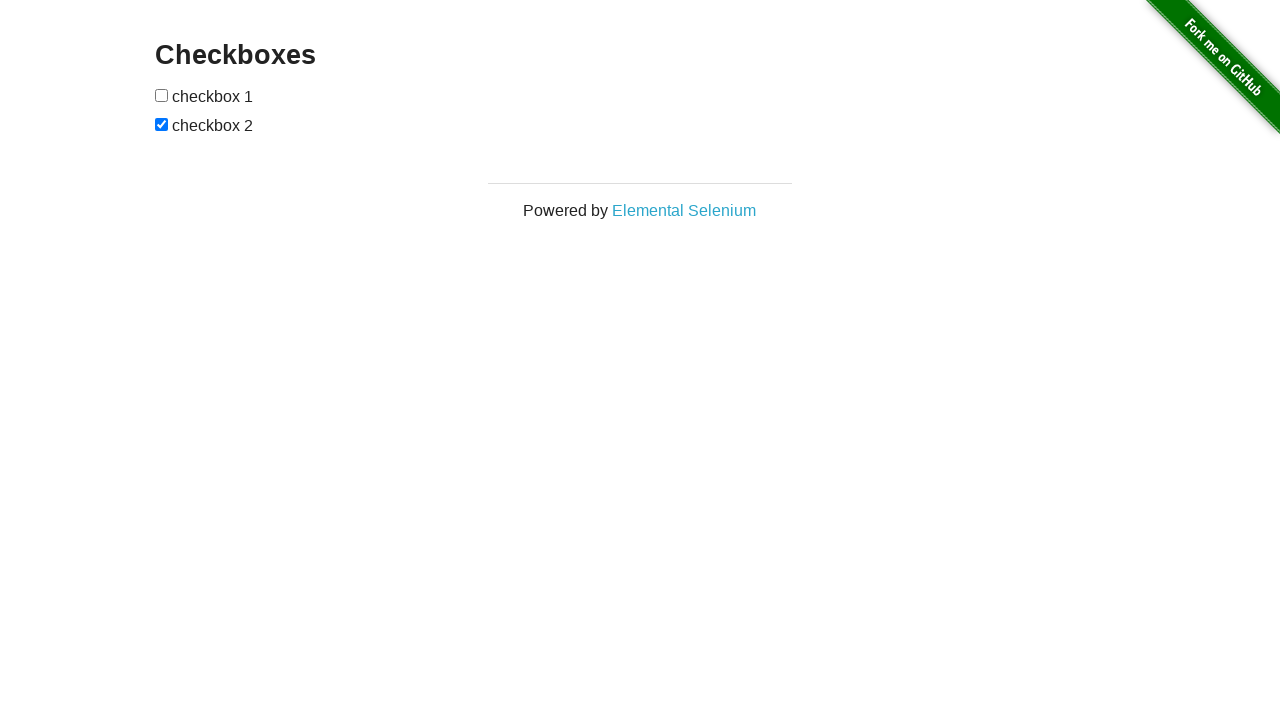

Counted 2 checkboxes
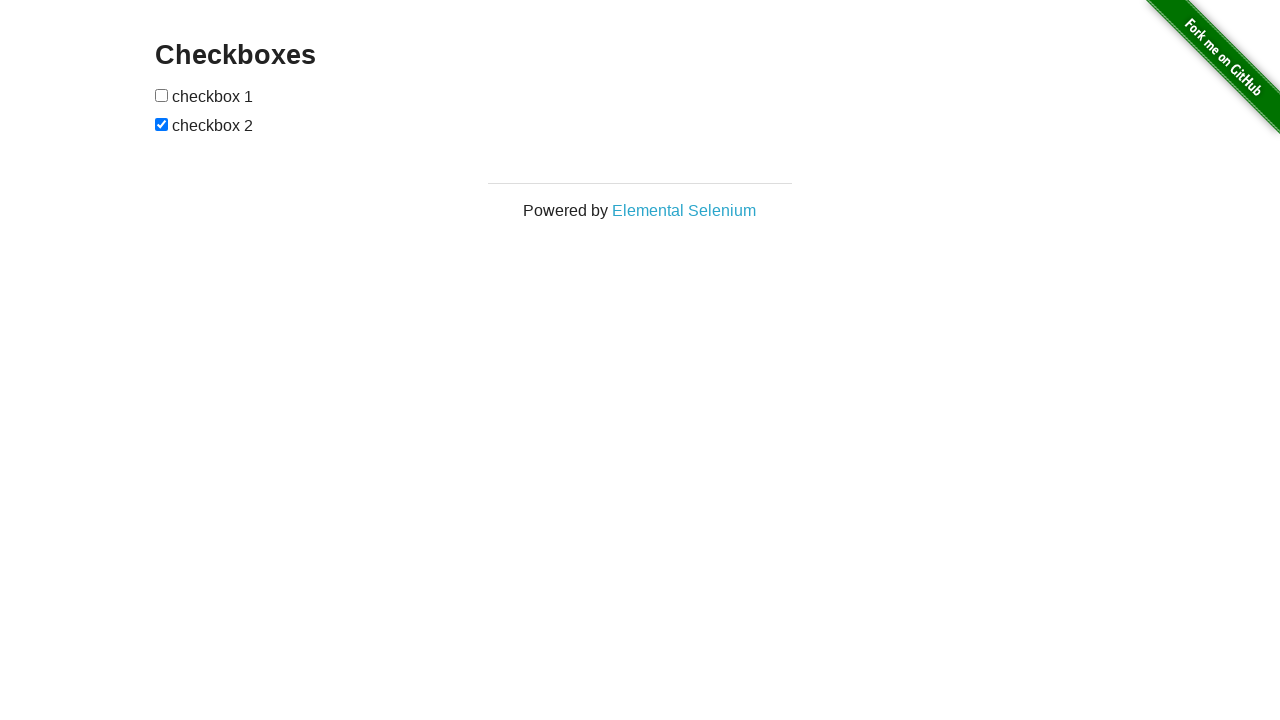

Retrieved checkbox at index 0
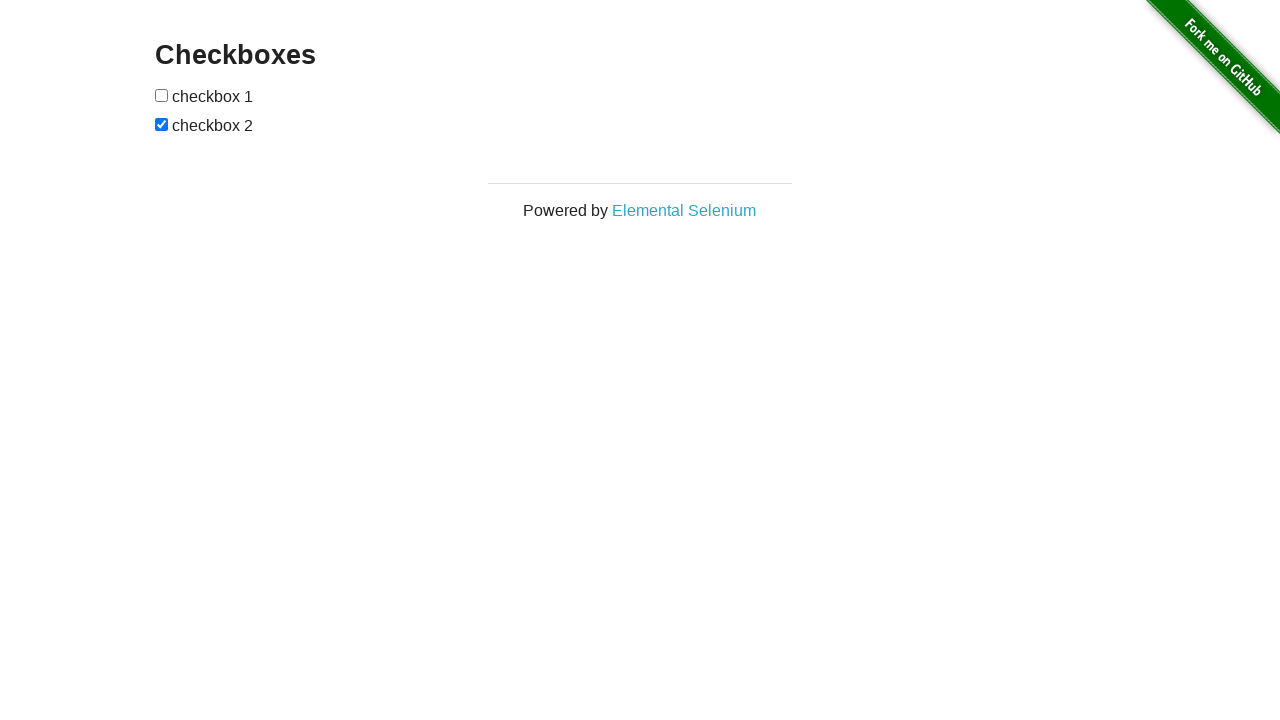

Checkbox at index 0 is already unchecked
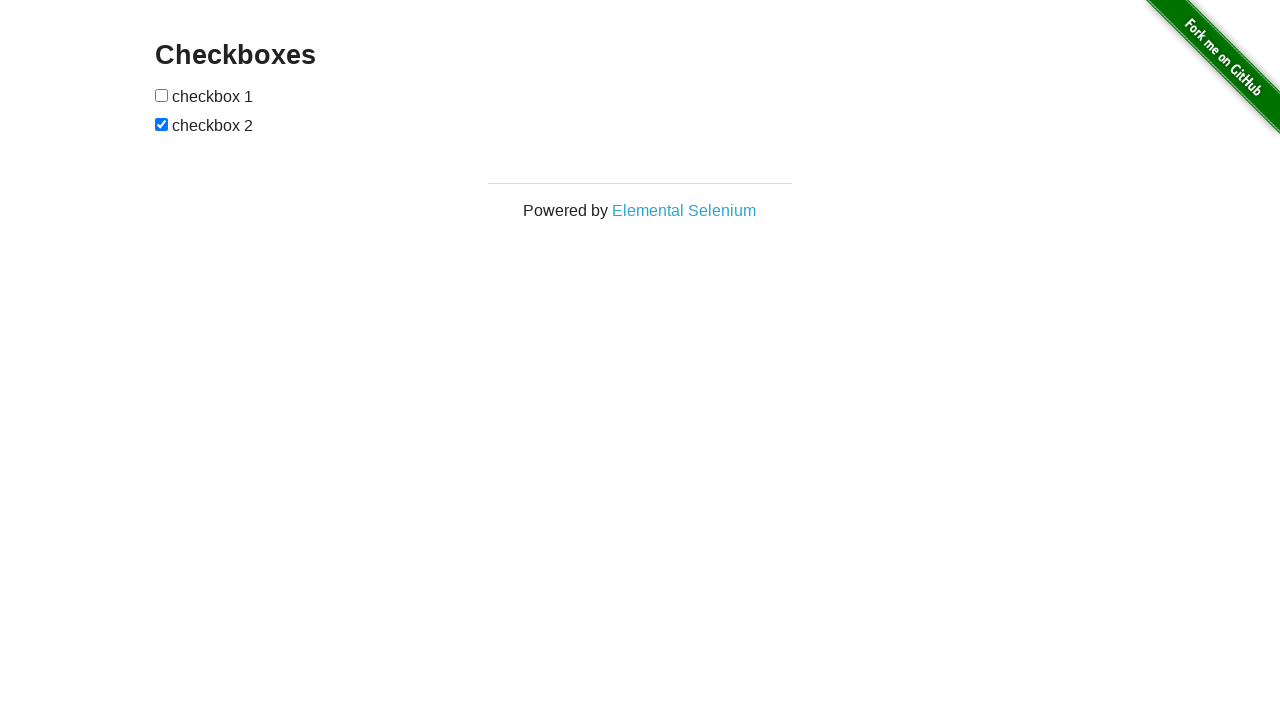

Retrieved checkbox at index 1
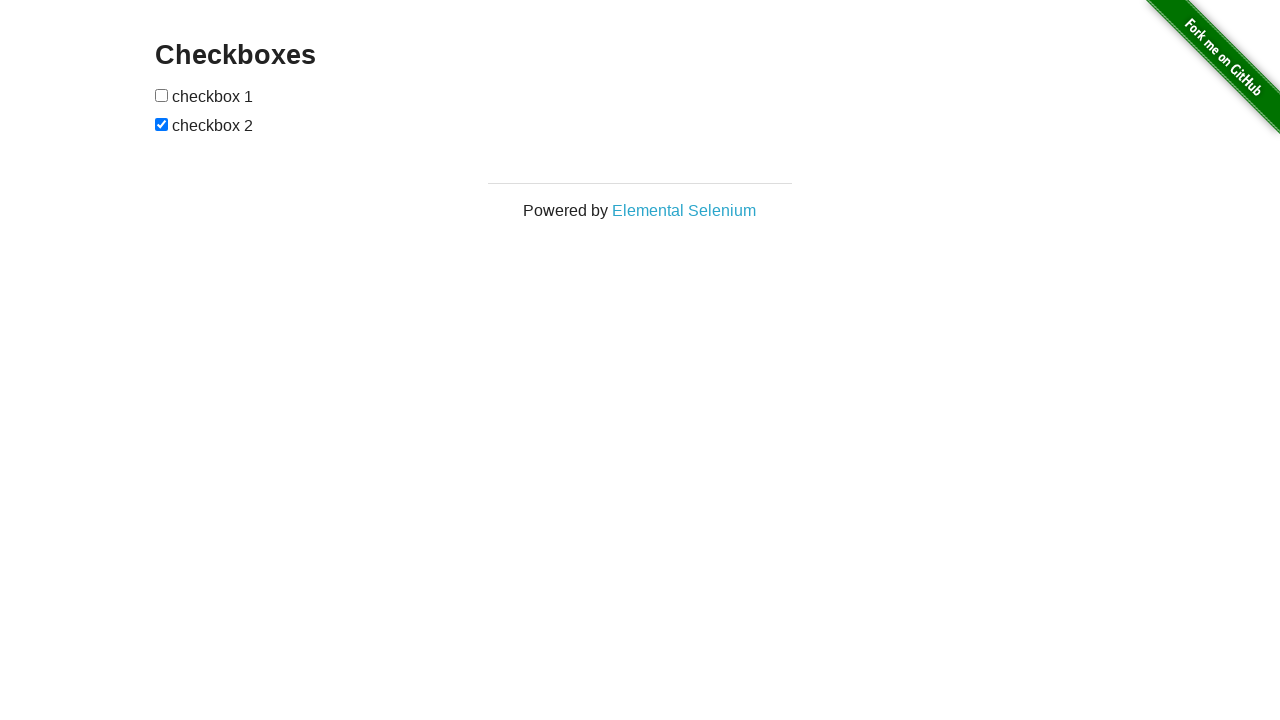

Checkbox at index 1 is checked
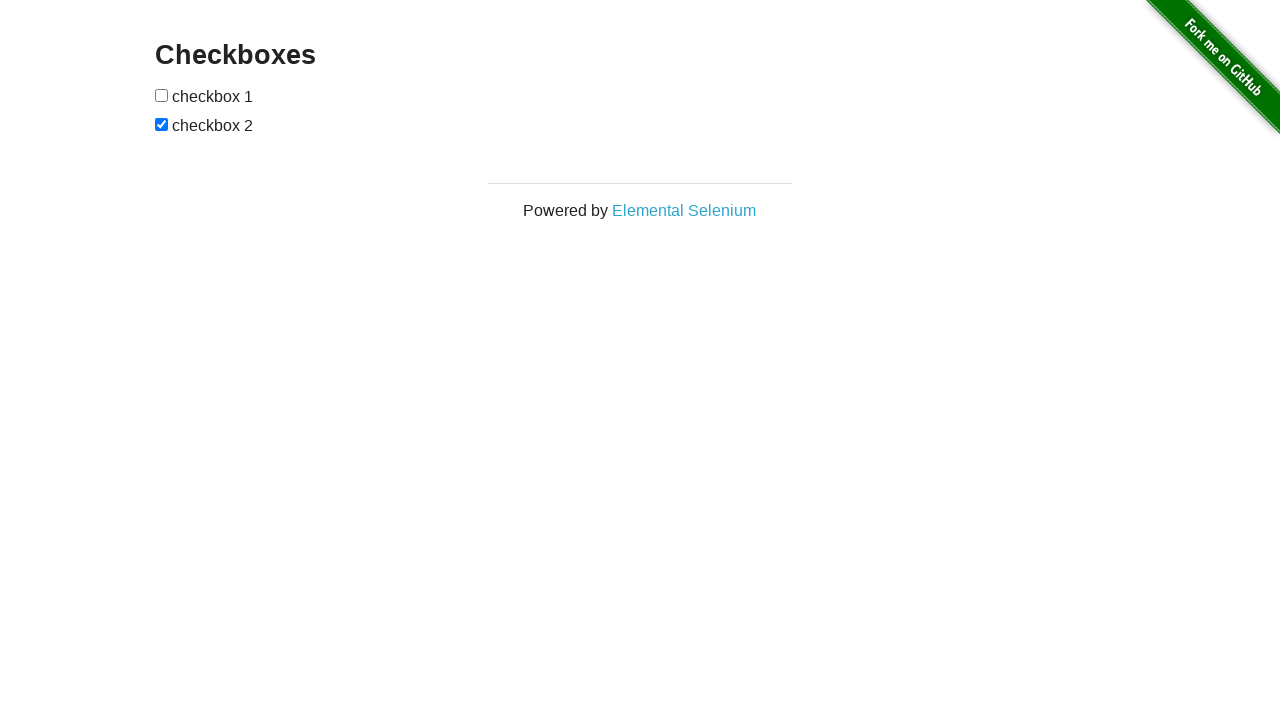

Unchecked checkbox at index 1 at (162, 124) on #checkboxes input[type='checkbox'] >> nth=1
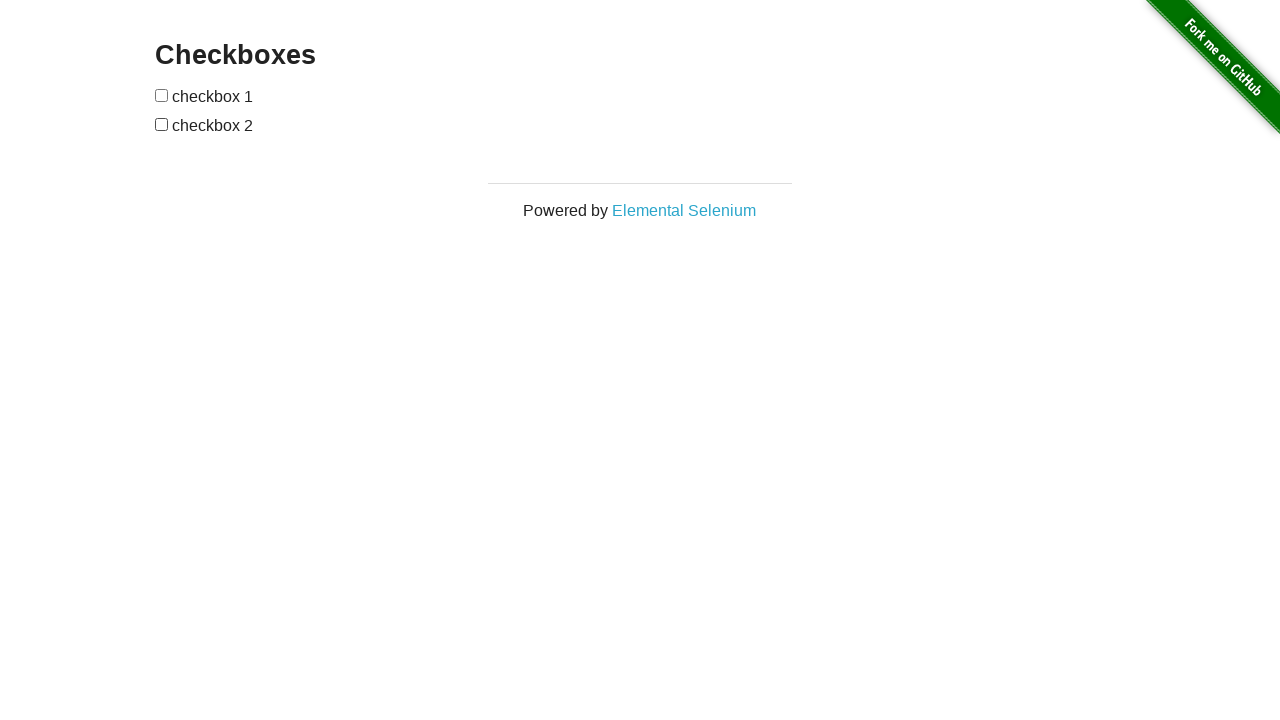

Waited for checkboxes to be present in DOM
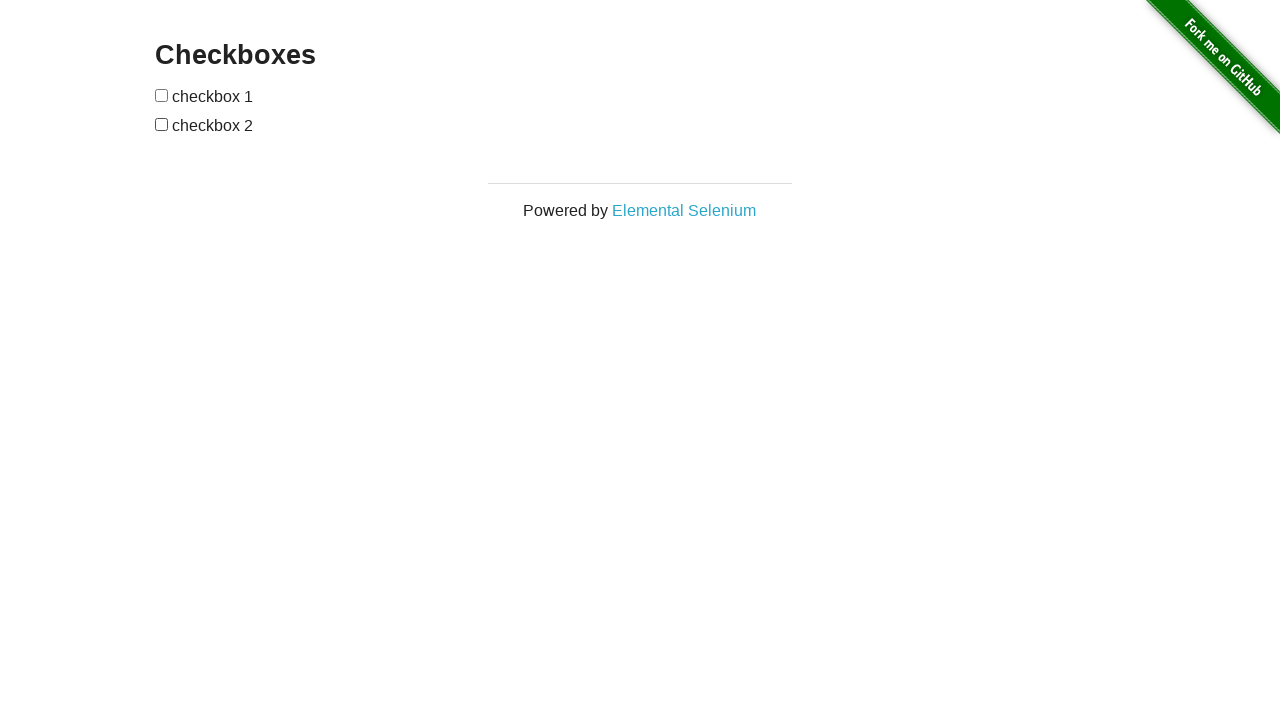

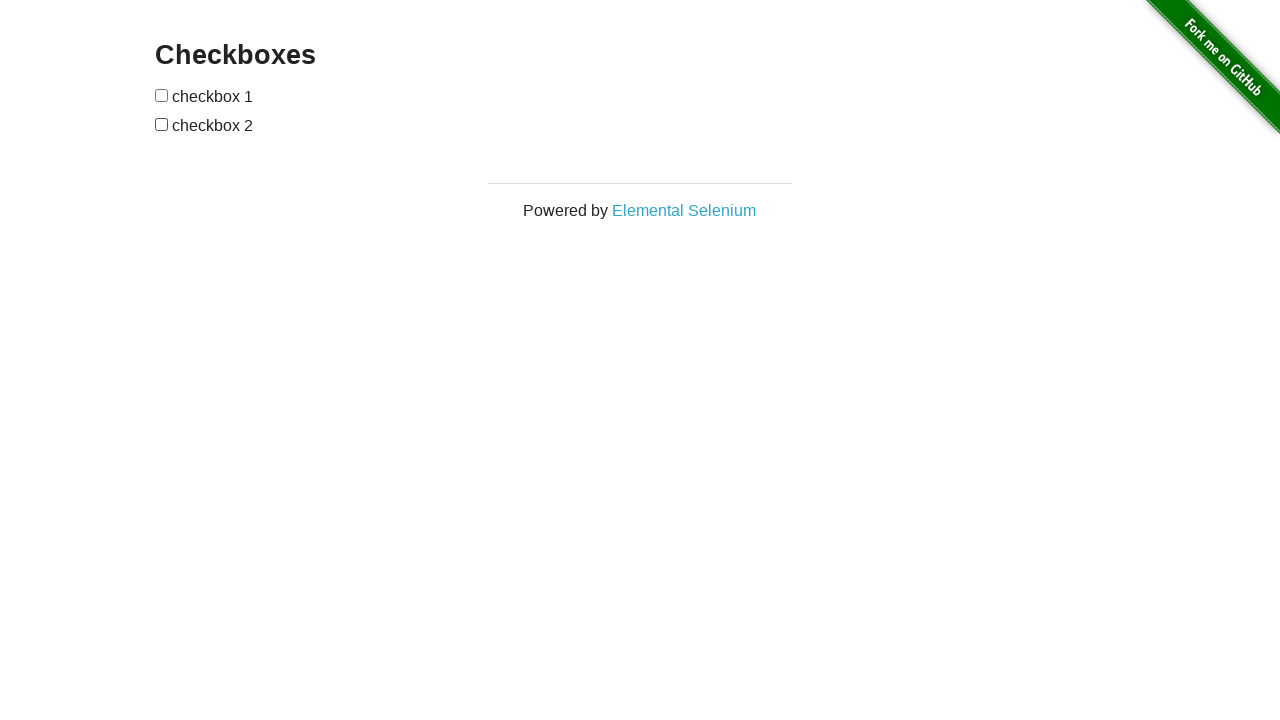